Tests double-click functionality by double-clicking a button element.

Starting URL: https://qa-practice.netlify.app/double-click

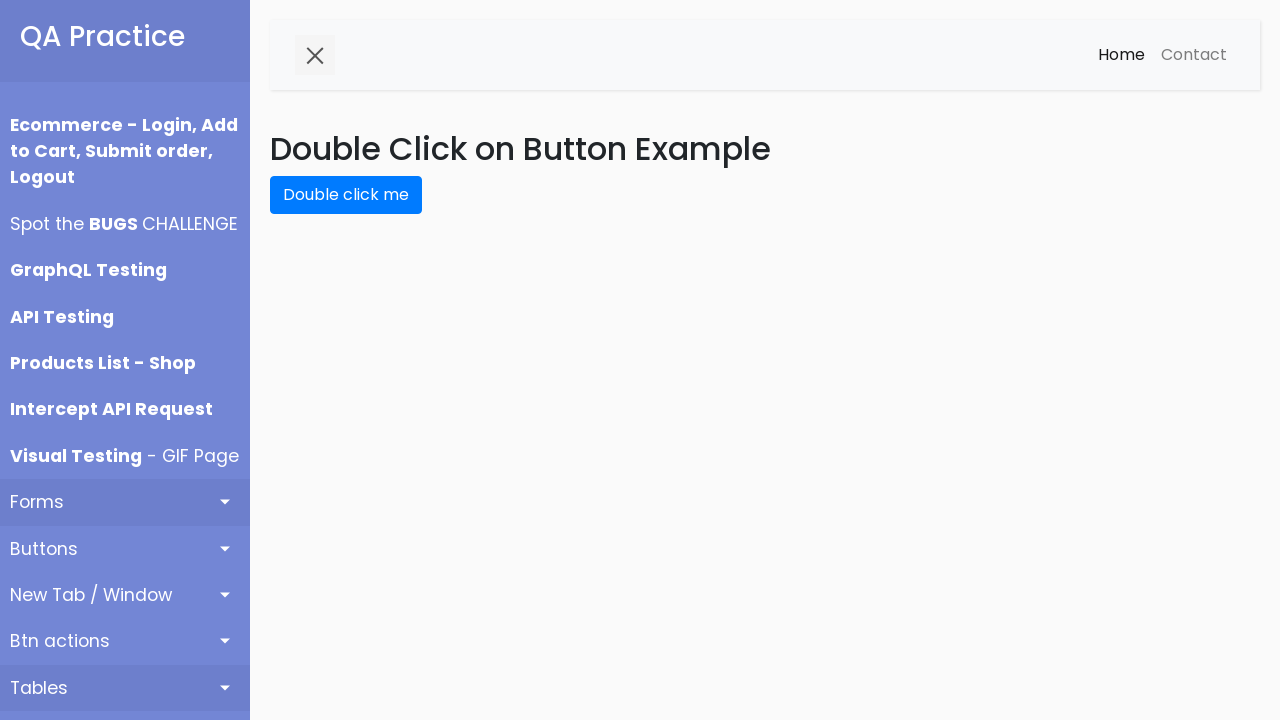

Waited for double-click button to load
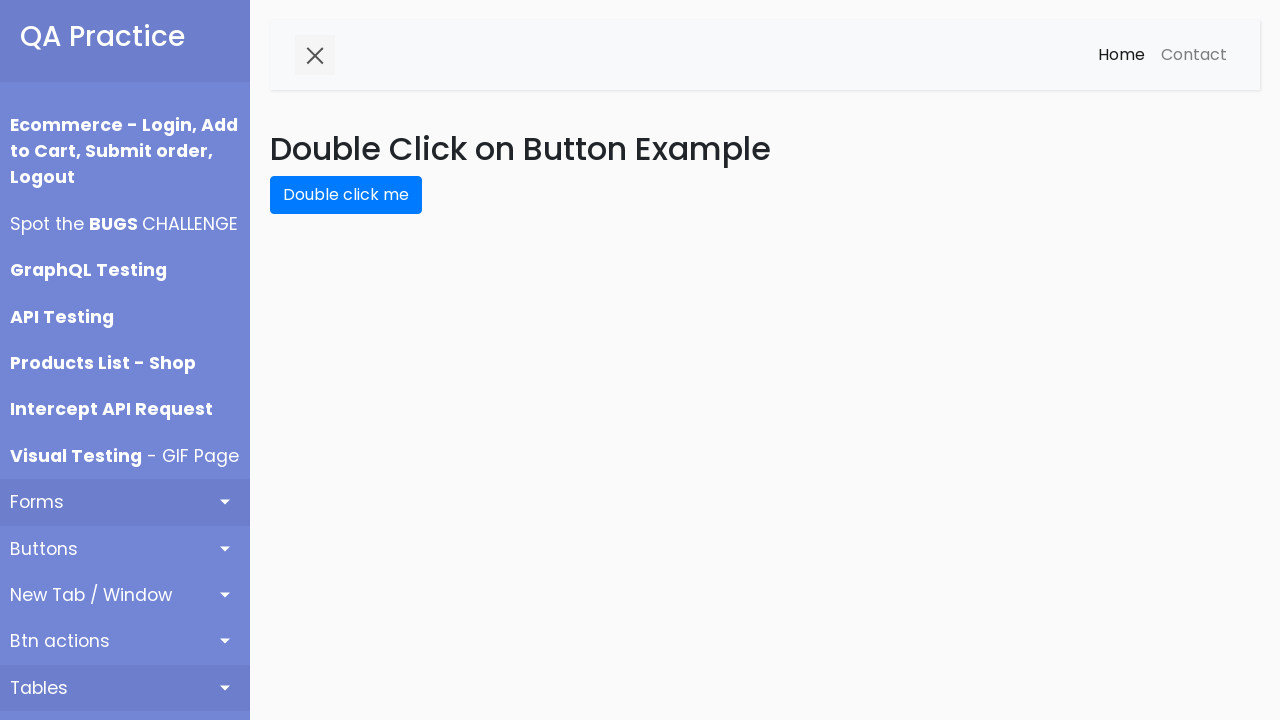

Double-clicked the button element at (346, 195) on #double-click-btn
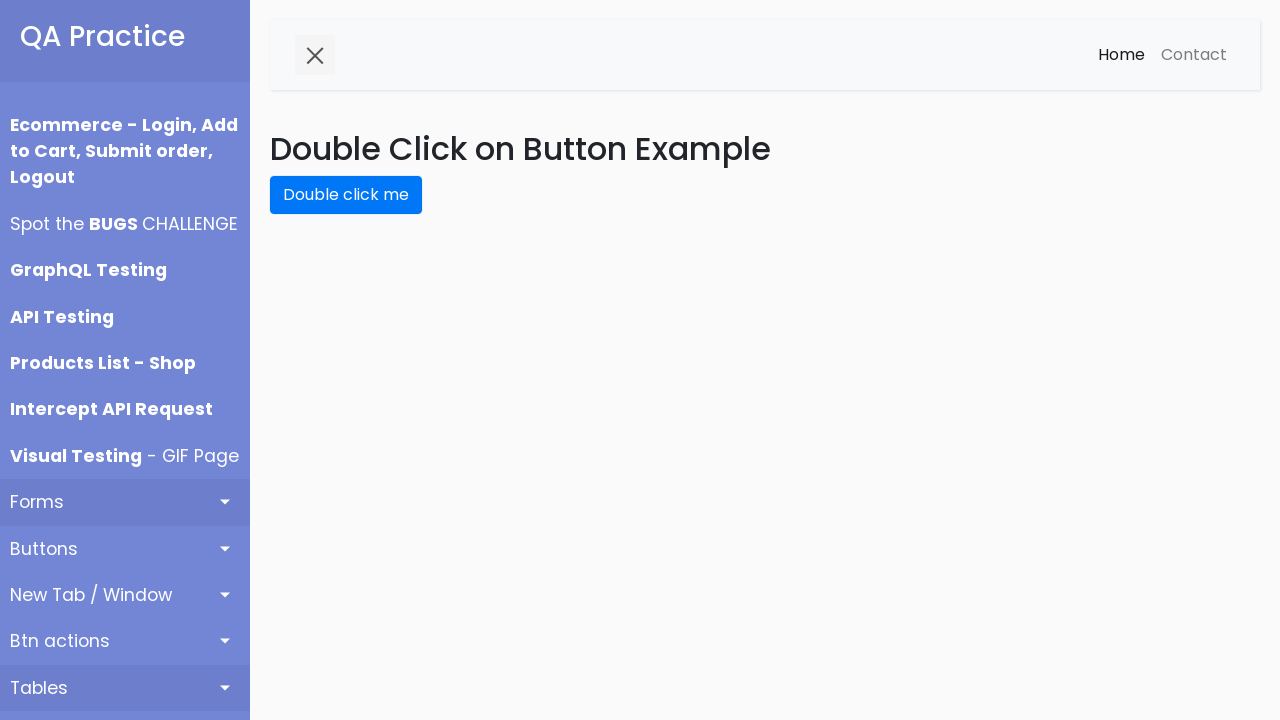

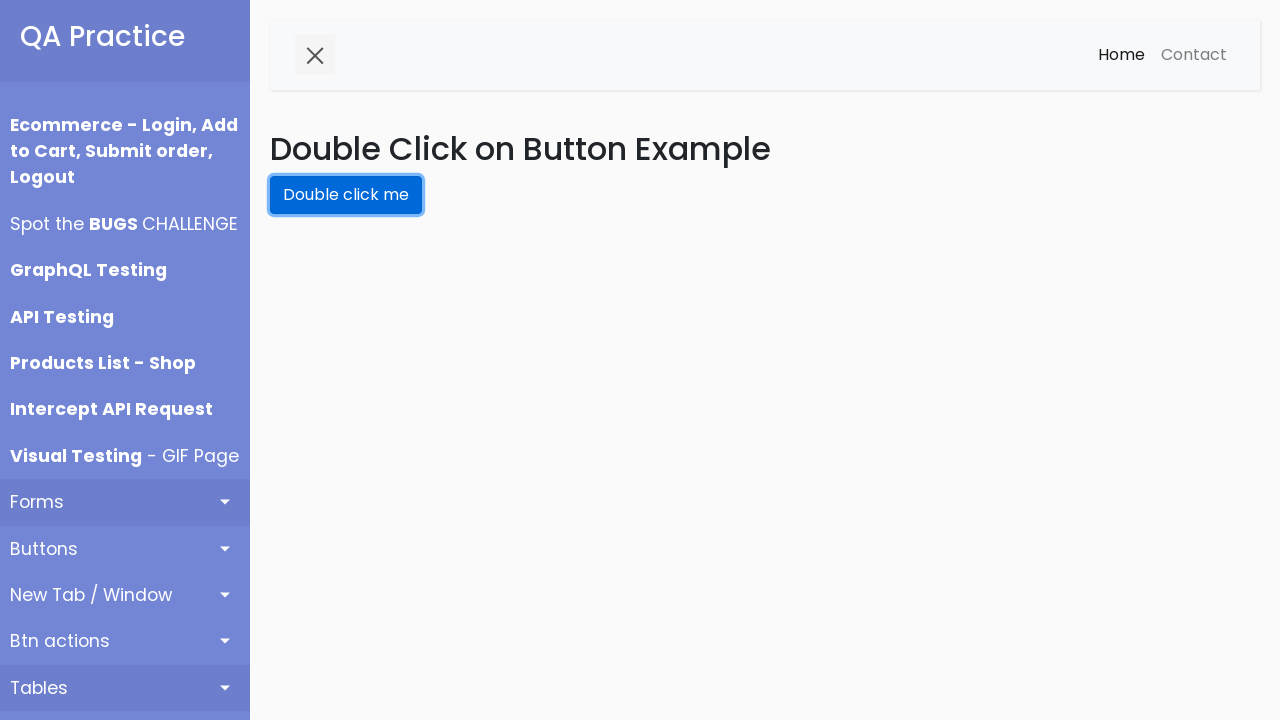